Tests different types of mouse click interactions on buttons including double-click, right-click, and regular click using Actions class

Starting URL: https://demoqa.com/buttons

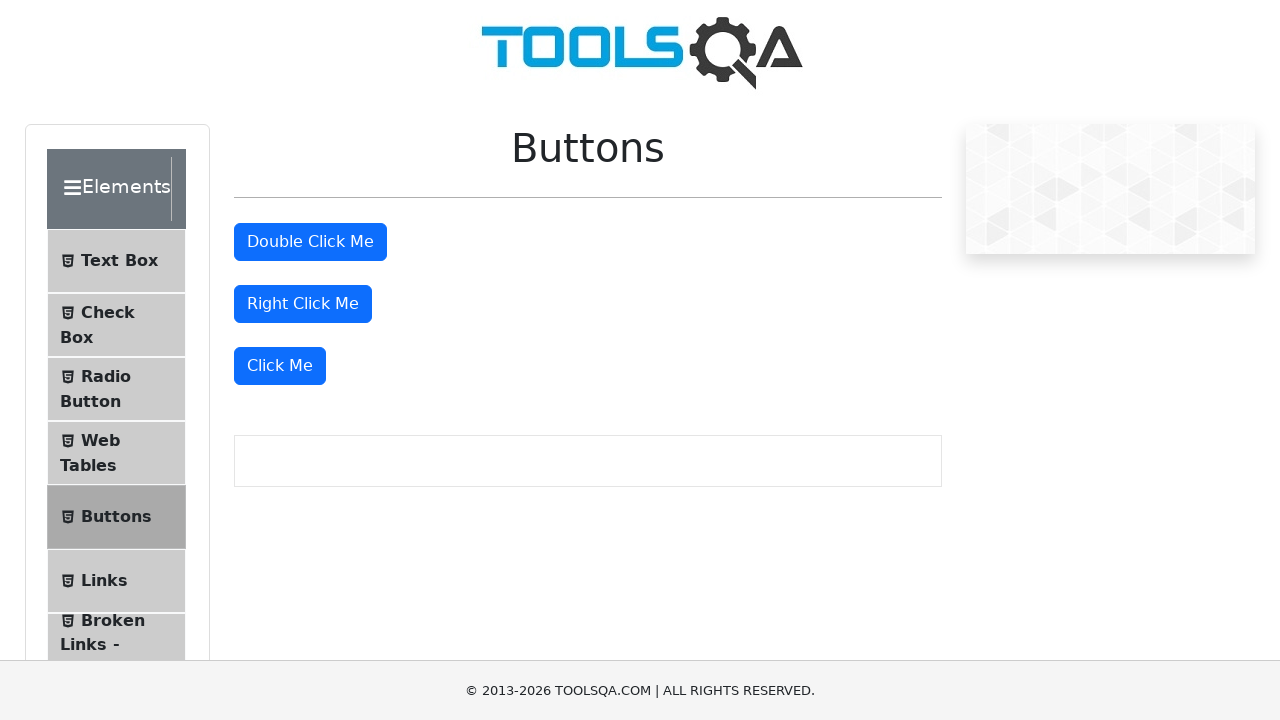

Double-clicked the double click button at (310, 242) on #doubleClickBtn
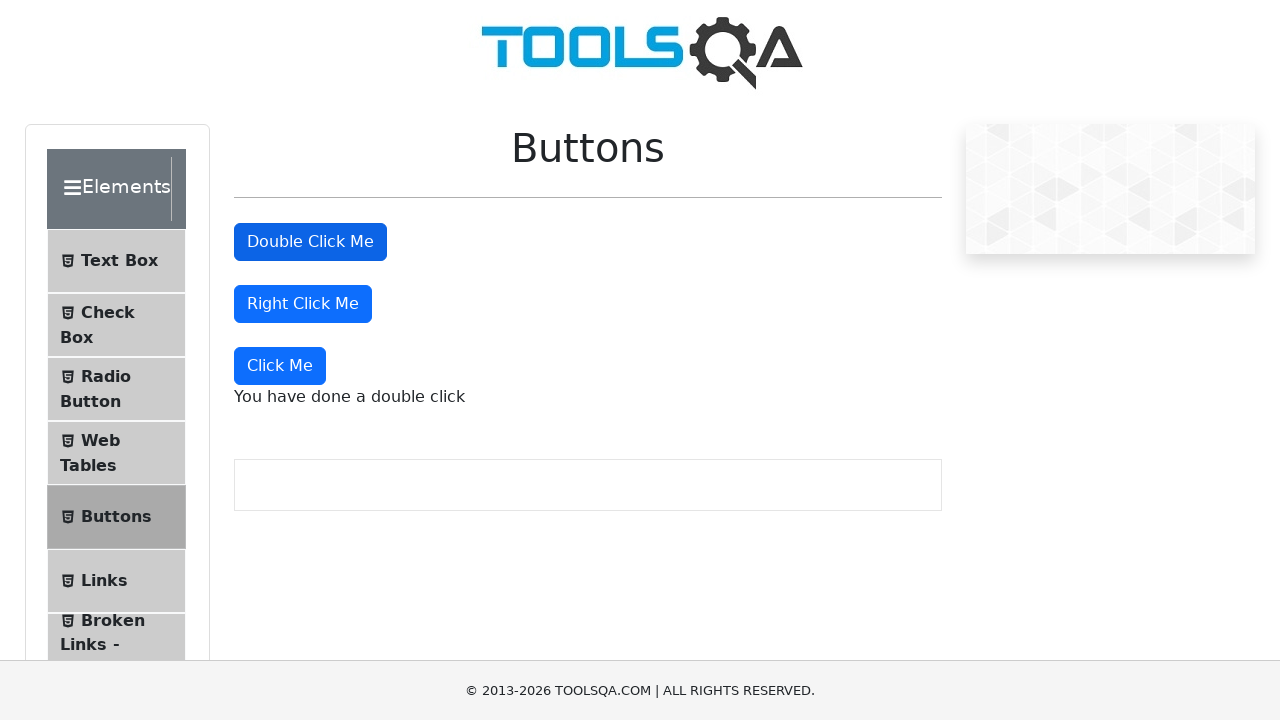

Right-clicked the right click button at (303, 304) on #rightClickBtn
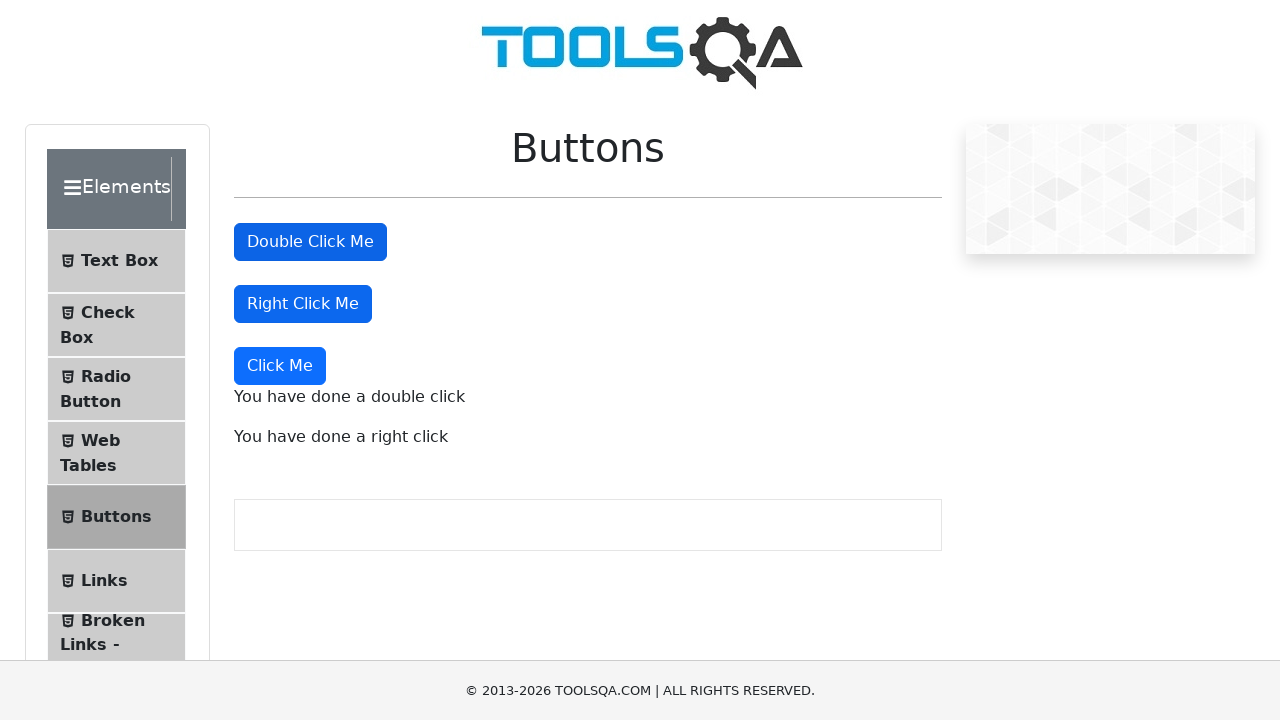

Clicked the 'Click Me' button at (280, 366) on xpath=//button[text()='Click Me']
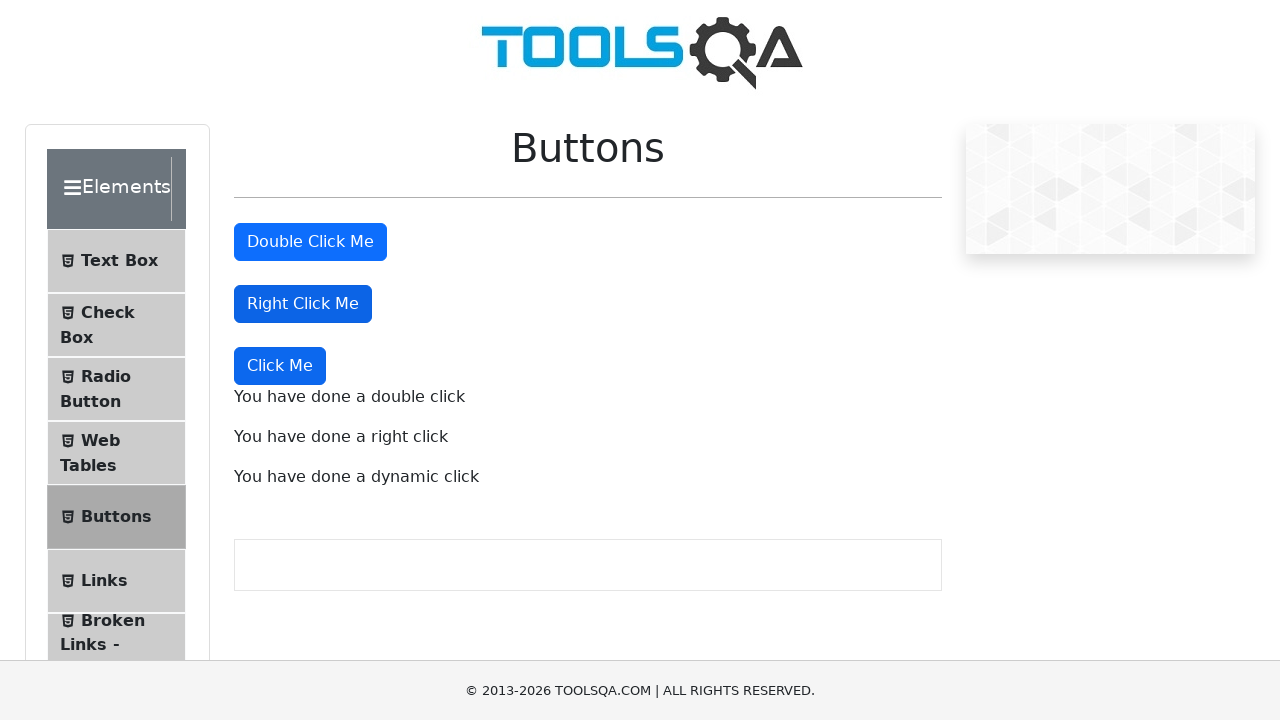

Hovered over the double click button at (310, 242) on #doubleClickBtn
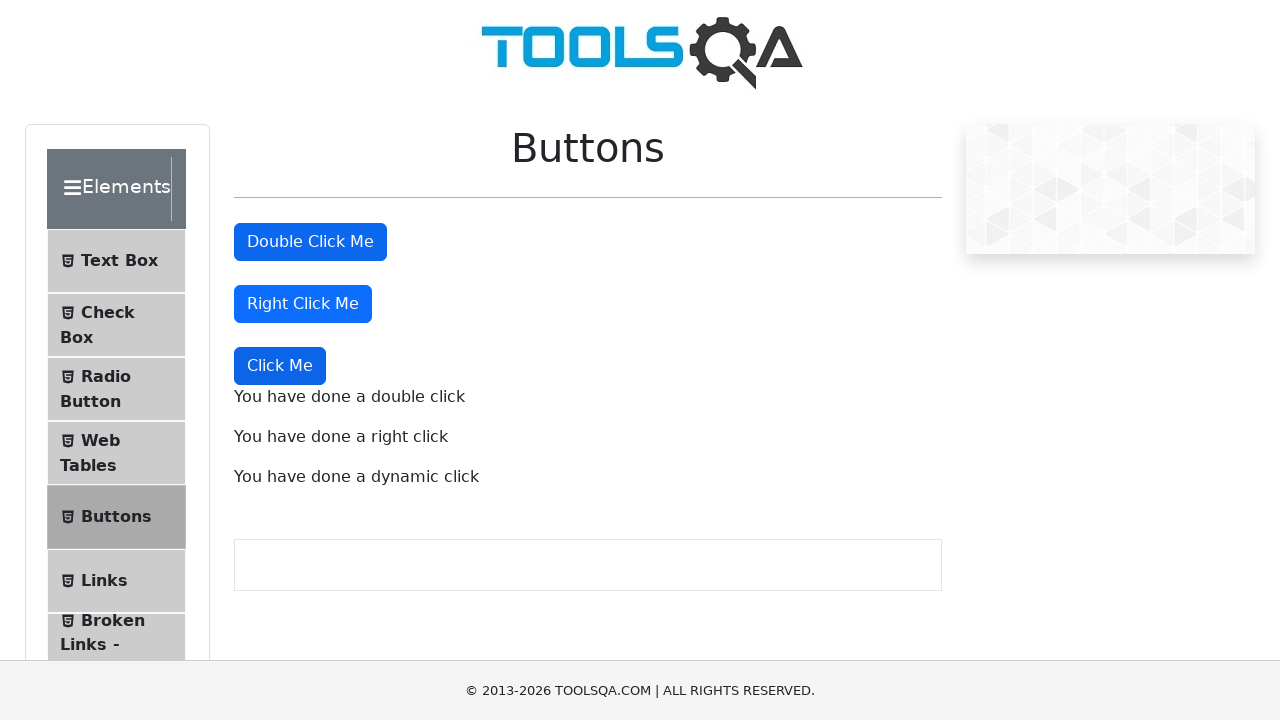

Double-clicked the double click button after hovering at (310, 242) on #doubleClickBtn
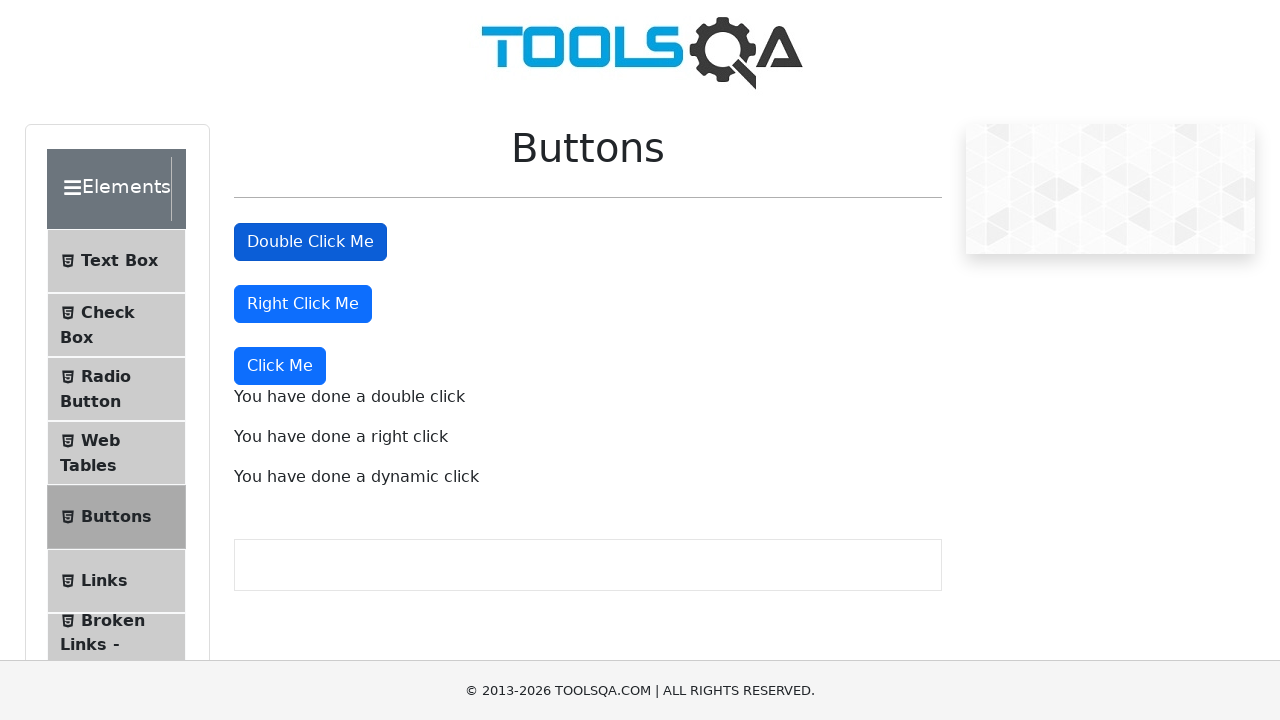

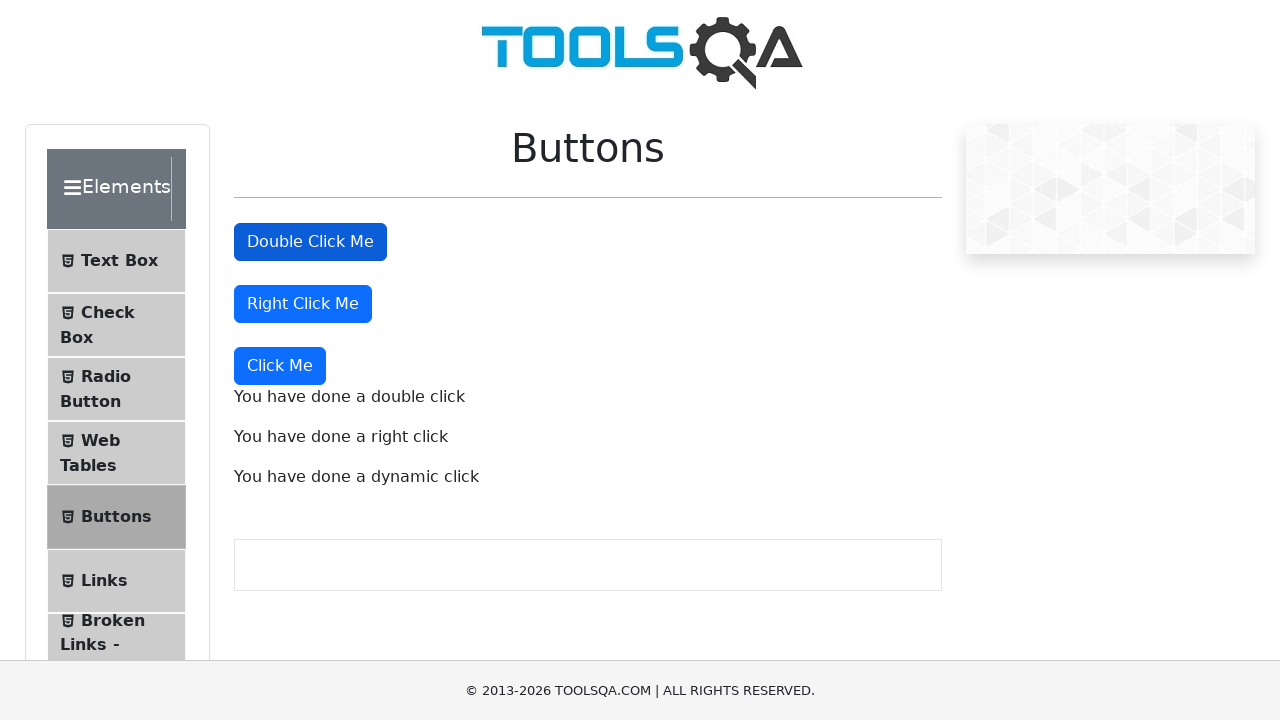